Tests file upload functionality by uploading a document file and submitting the form on a practice testing website.

Starting URL: https://practice.expandtesting.com/upload

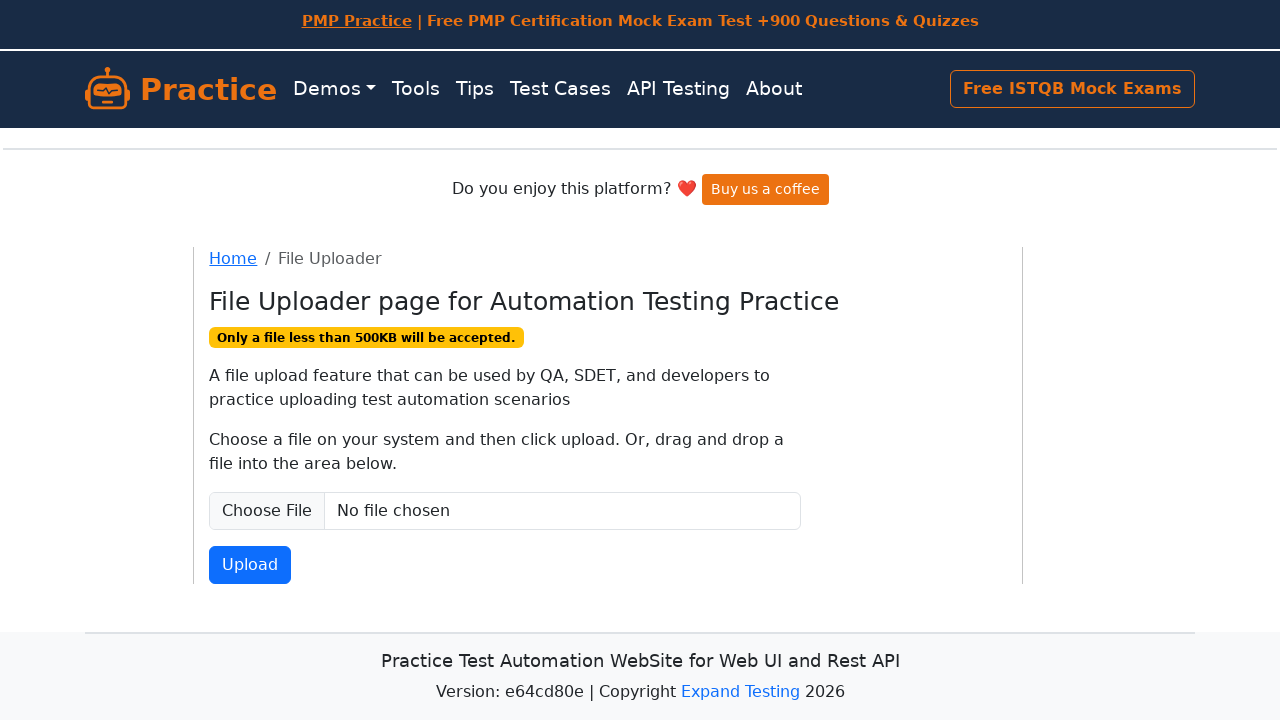

Created temporary test file for upload
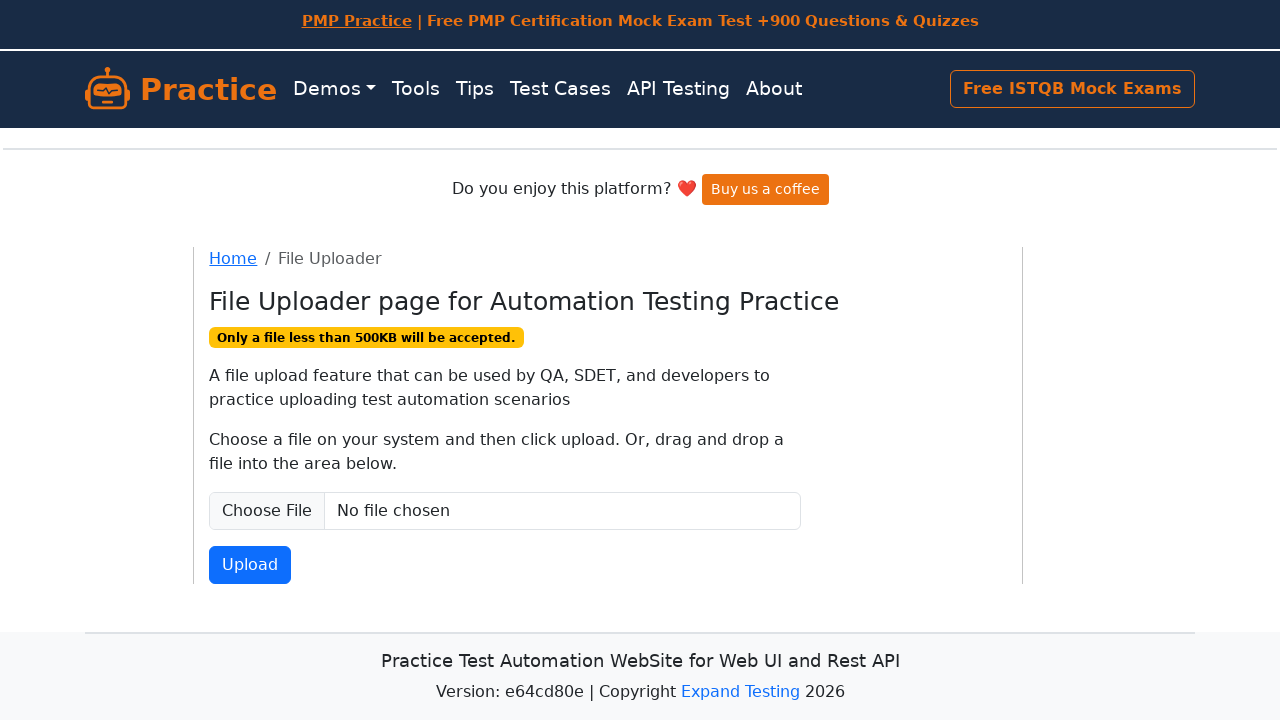

Selected test file and set it to file input field
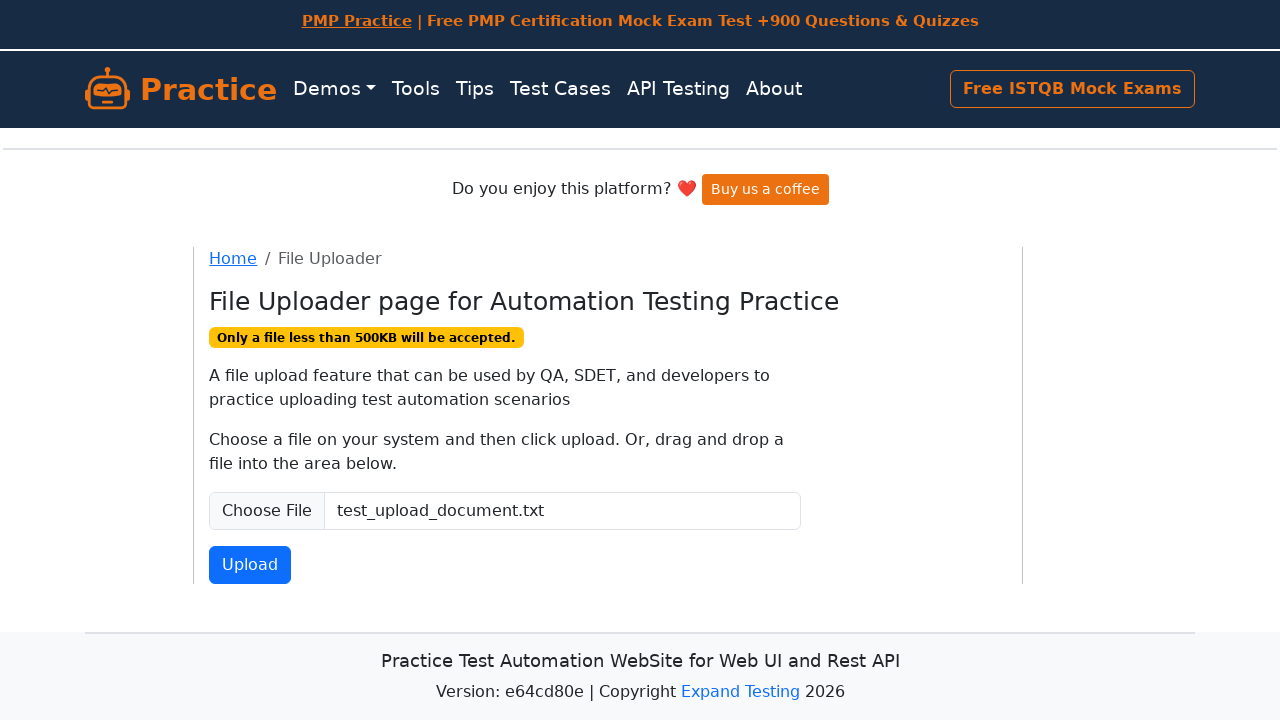

Clicked submit button to upload file at (250, 565) on #fileSubmit
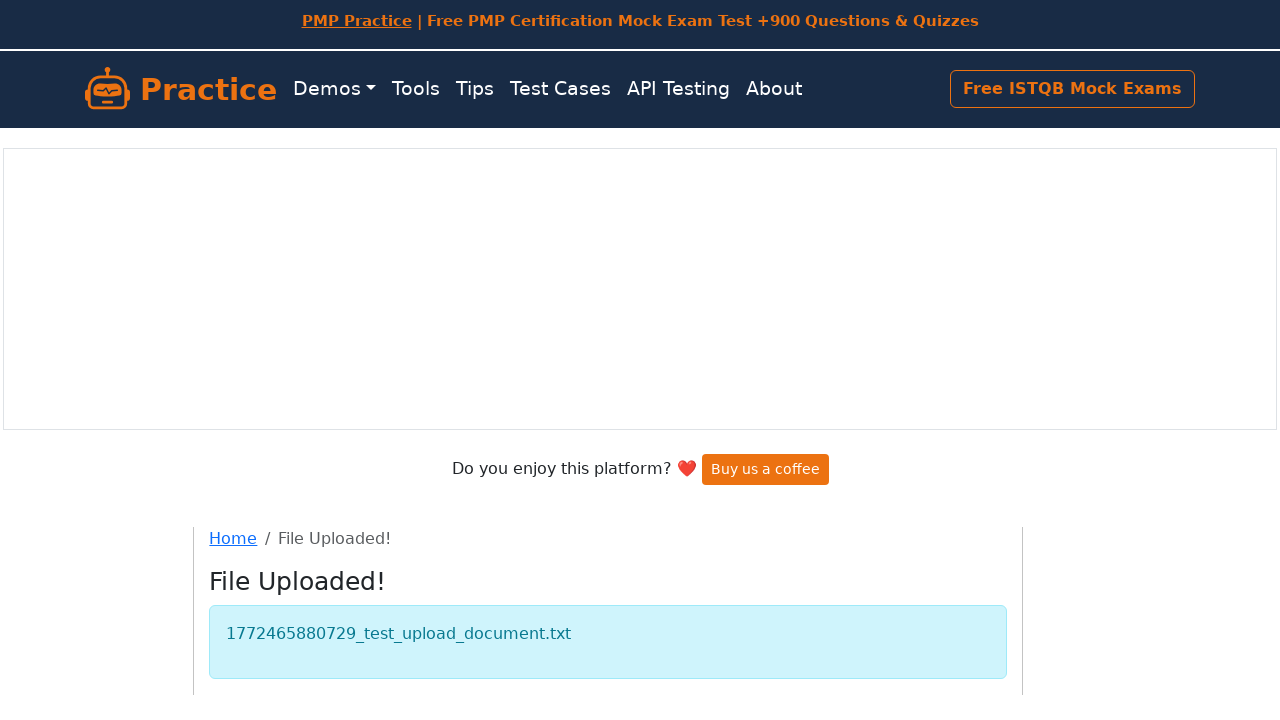

Upload completed and network idle
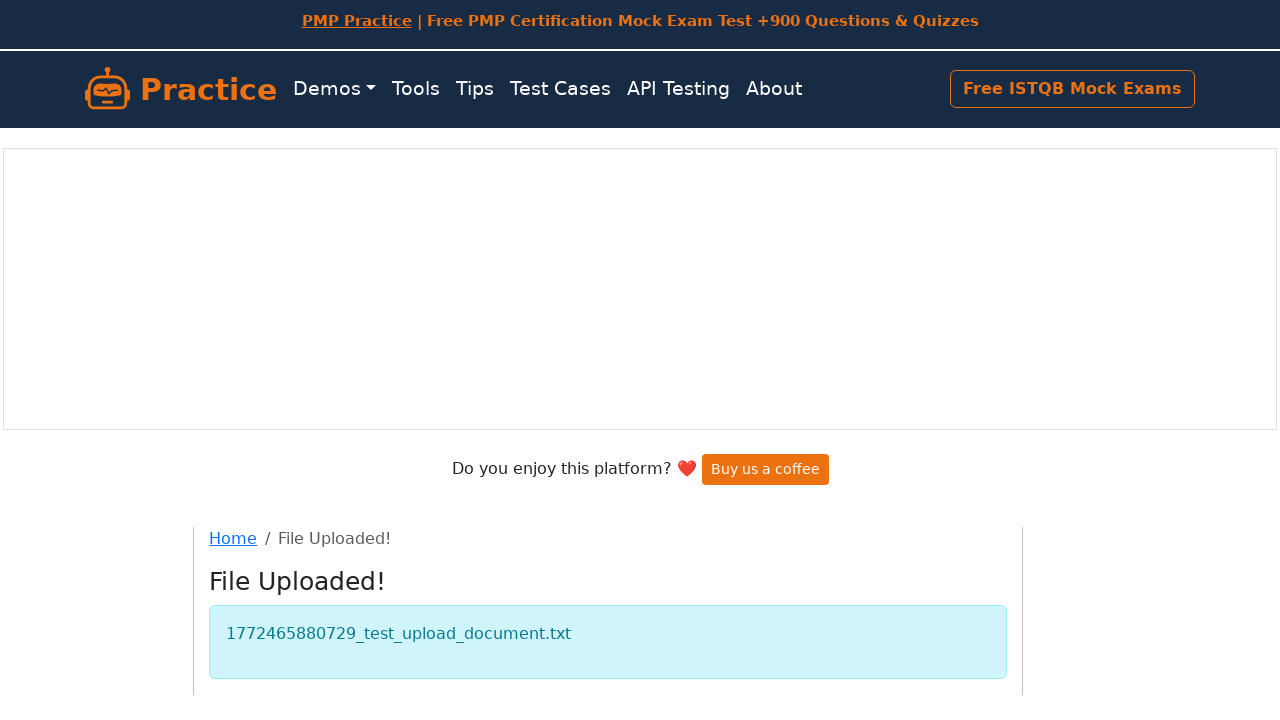

Cleaned up temporary test file
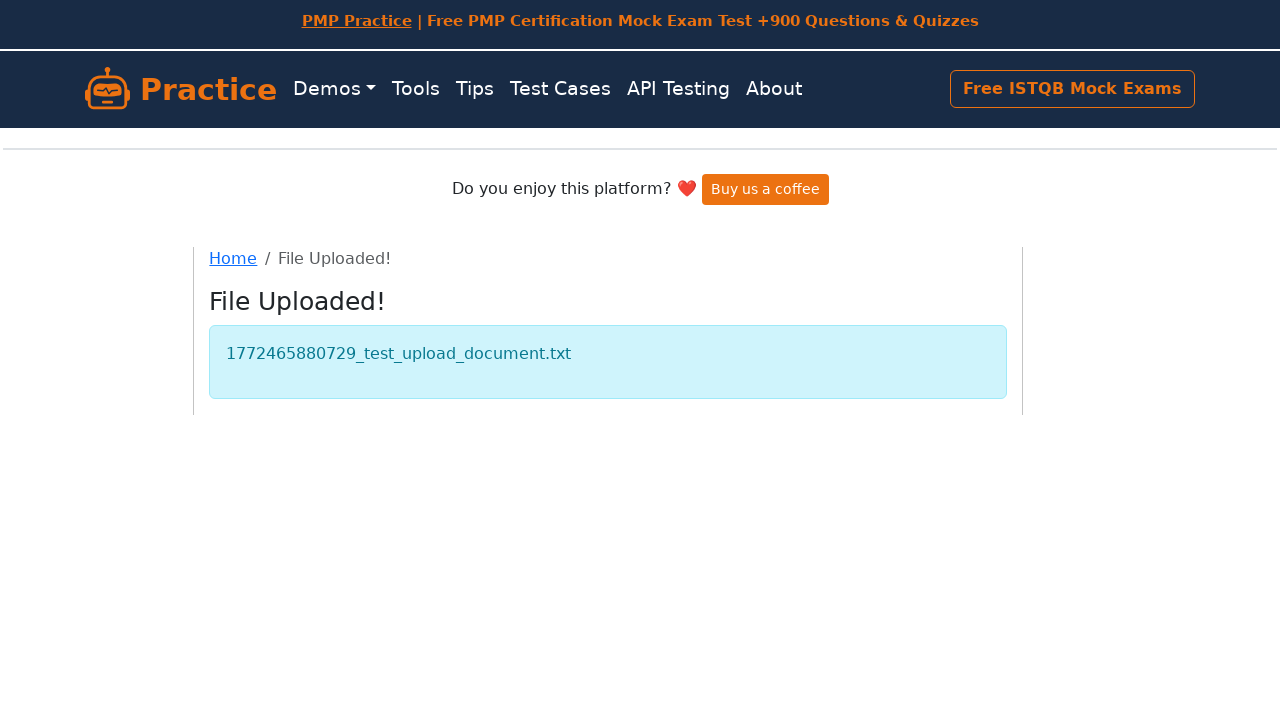

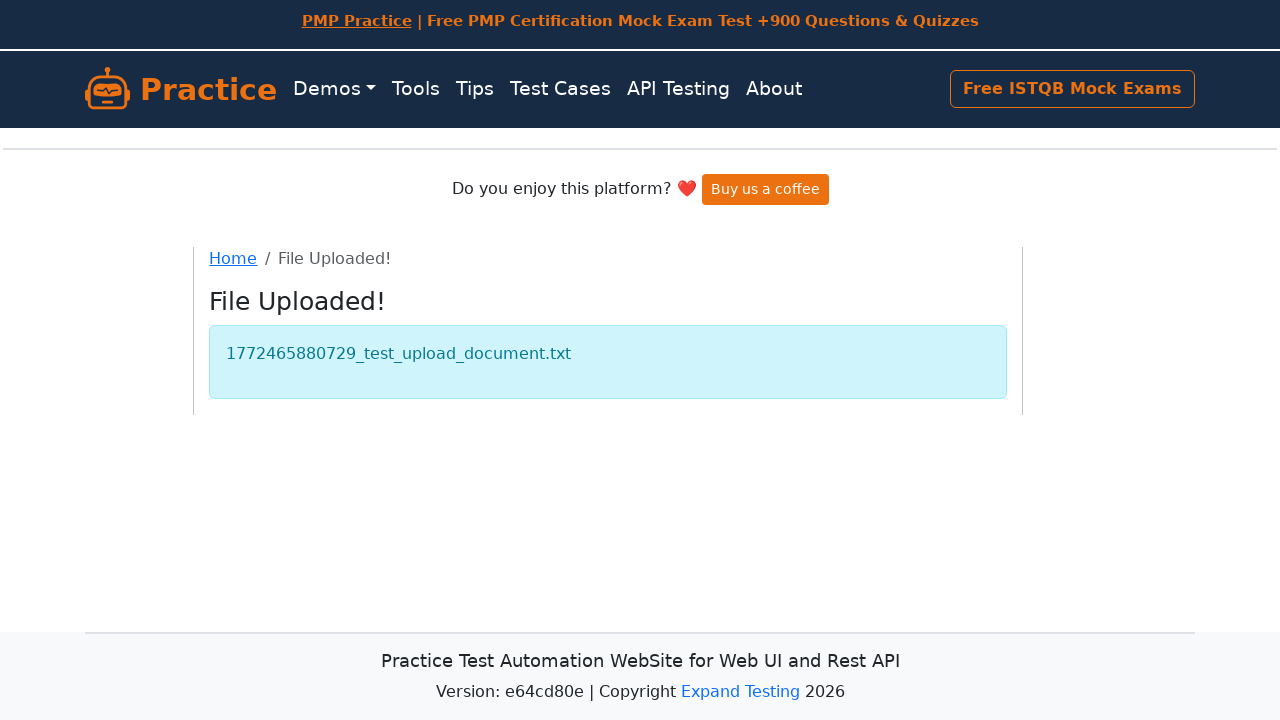